Tests window handle functionality by clicking a link that opens a new window, switching to that new window, and verifying the page title.

Starting URL: https://practice.cydeo.com/windows

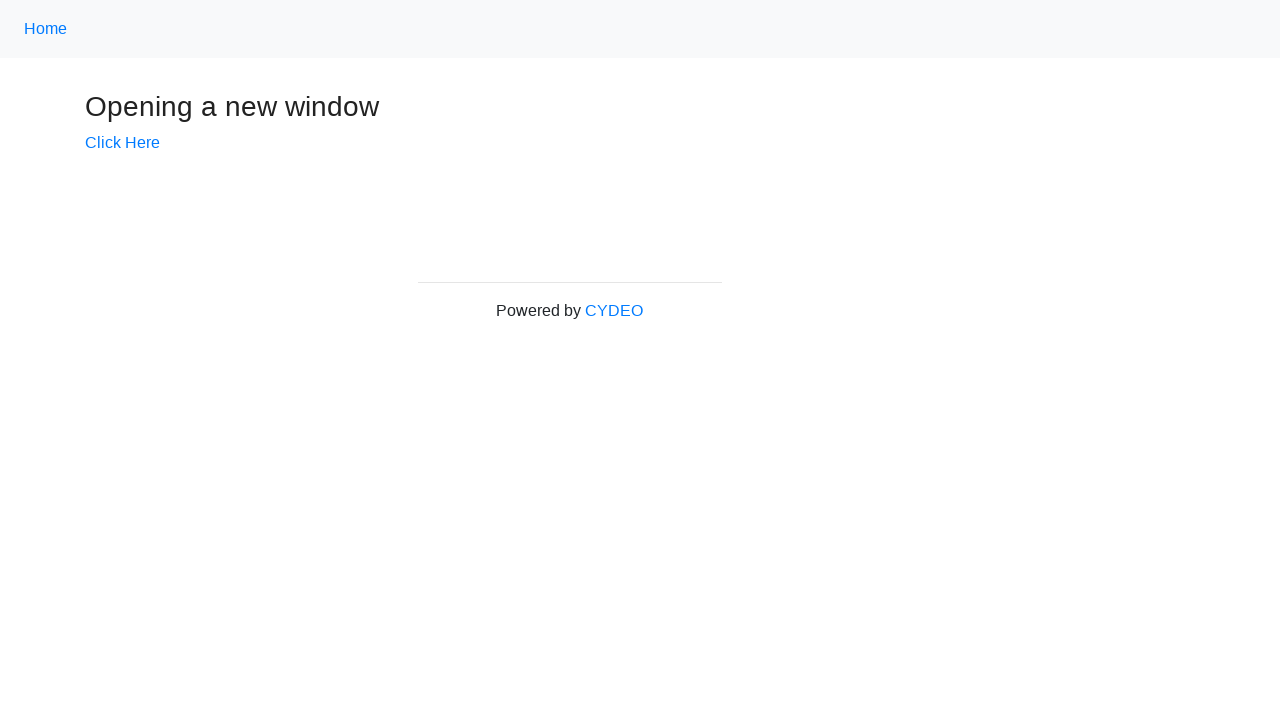

Clicked 'Click Here' link to open new window at (122, 143) on text=Click Here
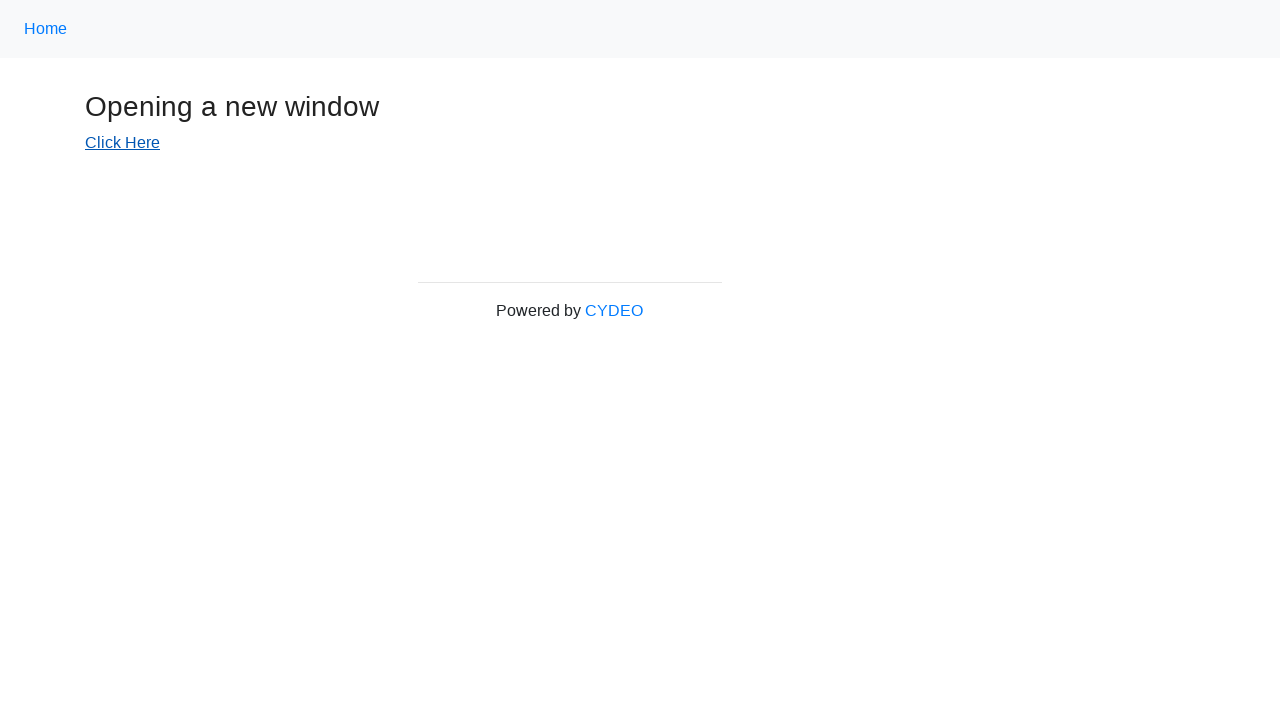

Captured new window page object
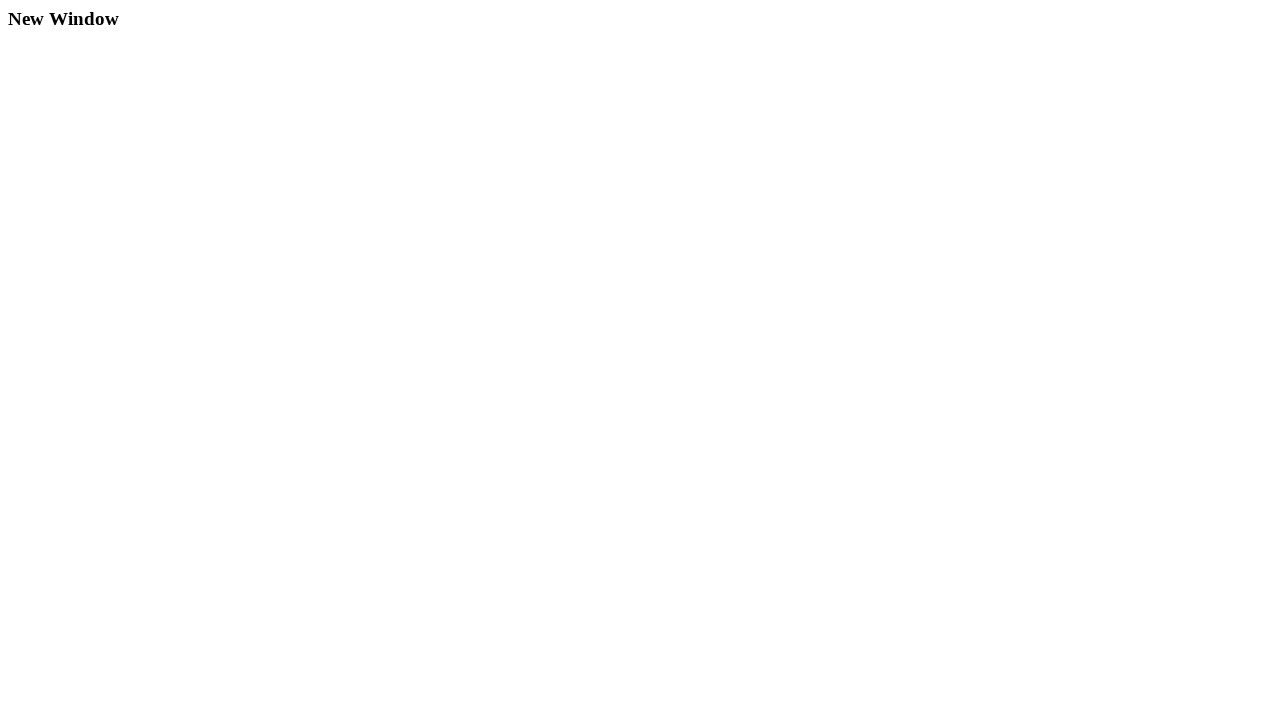

New window finished loading
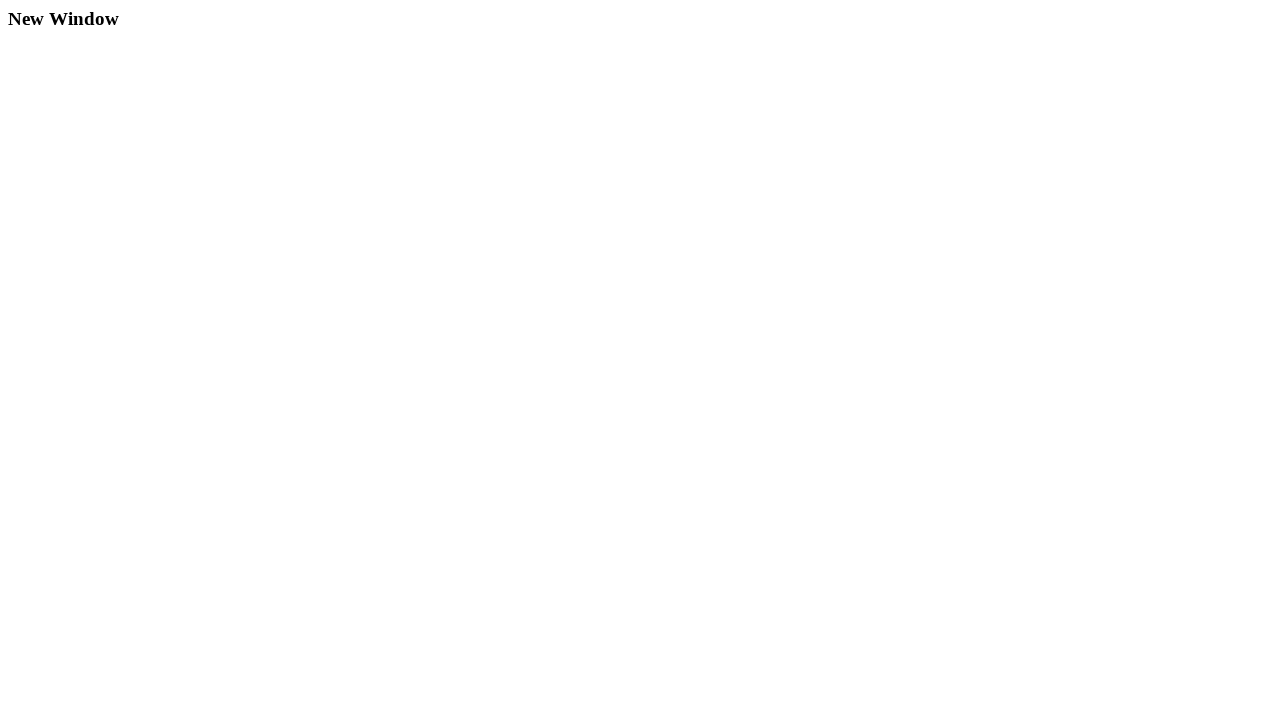

Retrieved new window title: New Window
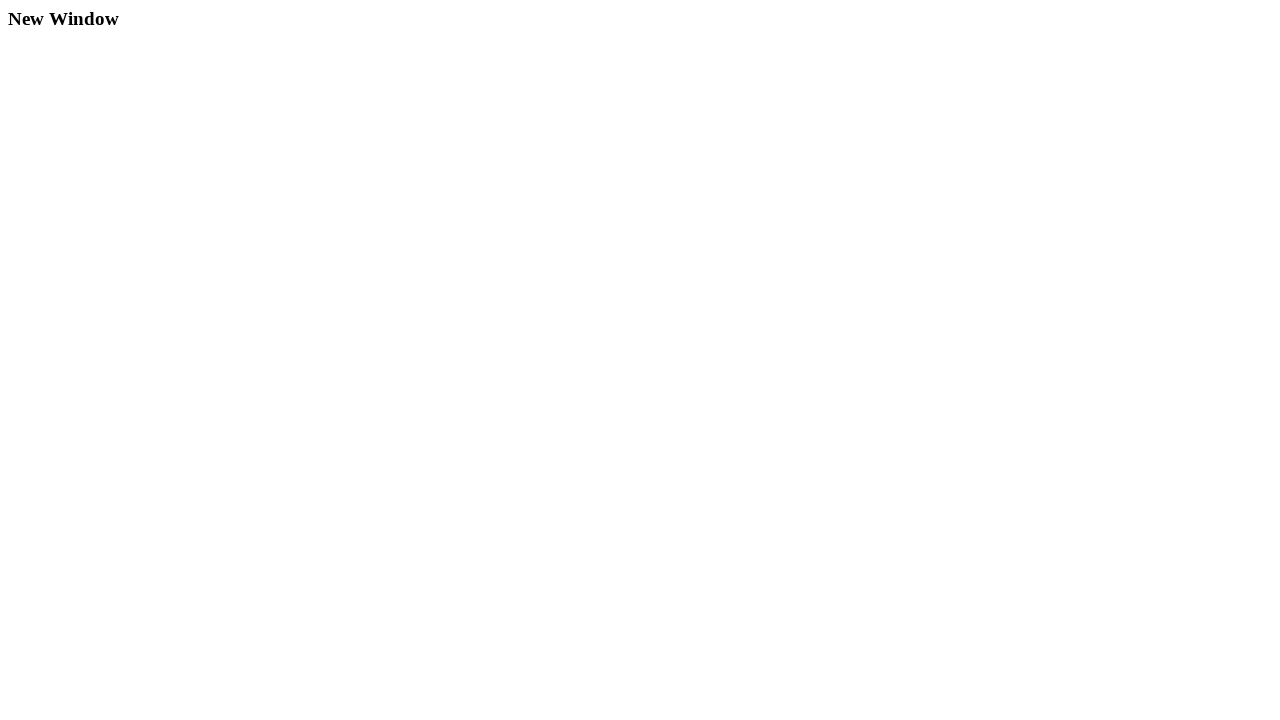

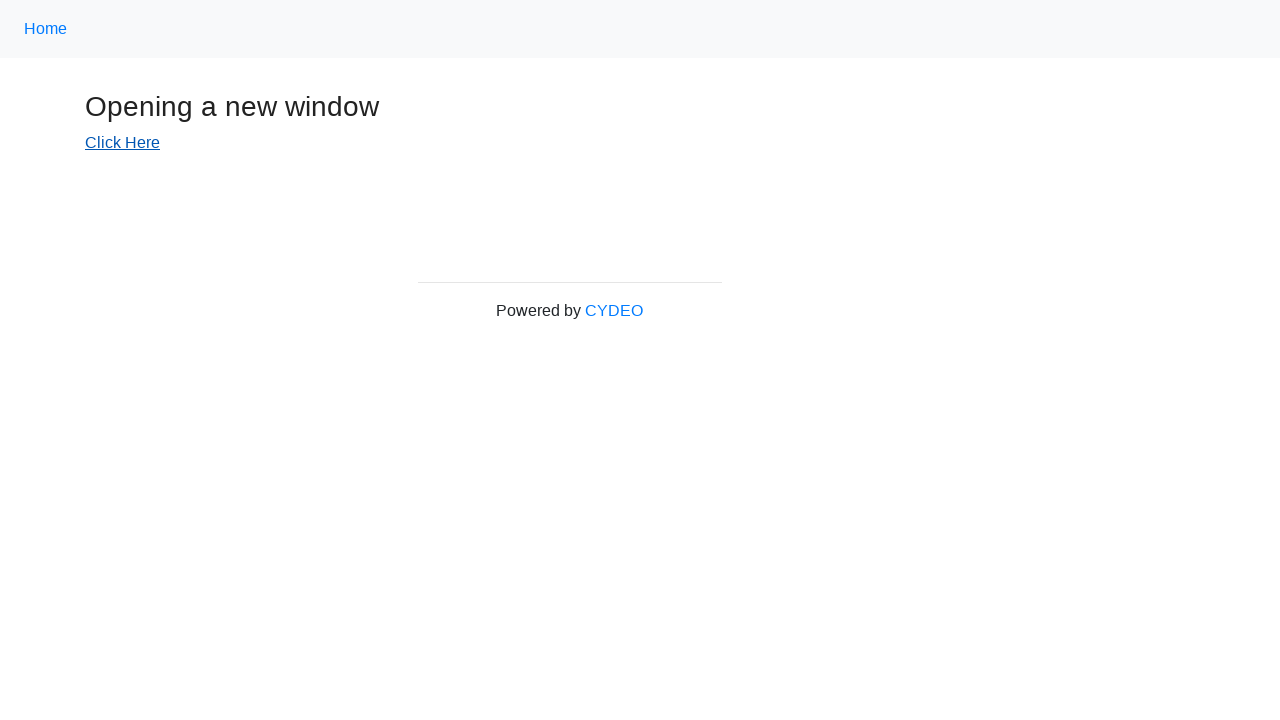